Tests marking all todo items as completed using the "Mark all as complete" checkbox.

Starting URL: https://demo.playwright.dev/todomvc

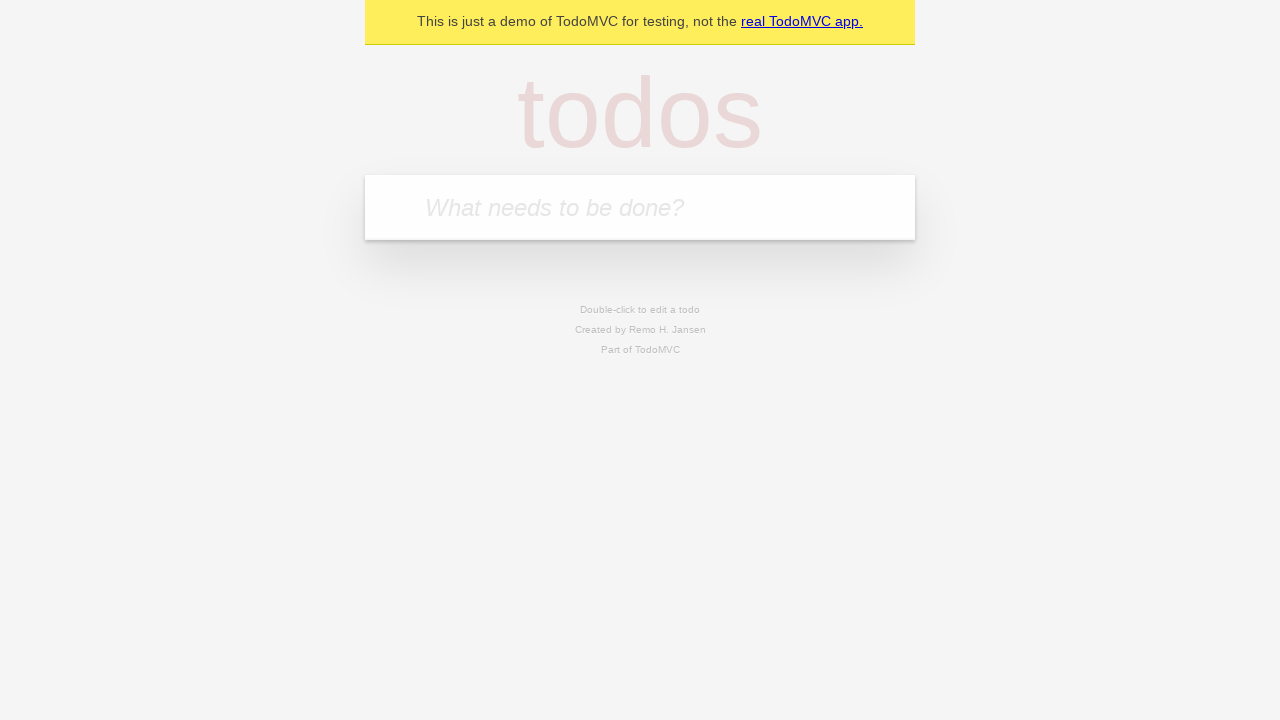

Filled todo input with 'buy some cheese' on internal:attr=[placeholder="What needs to be done?"i]
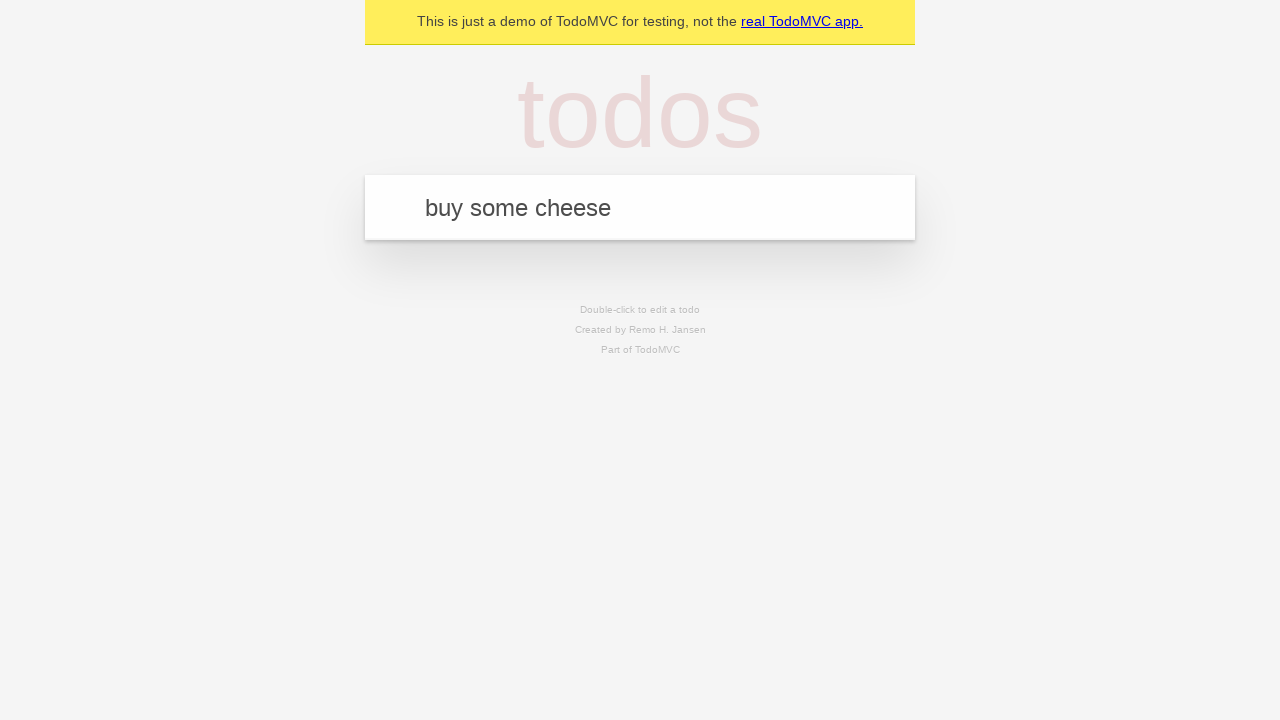

Pressed Enter to create first todo item on internal:attr=[placeholder="What needs to be done?"i]
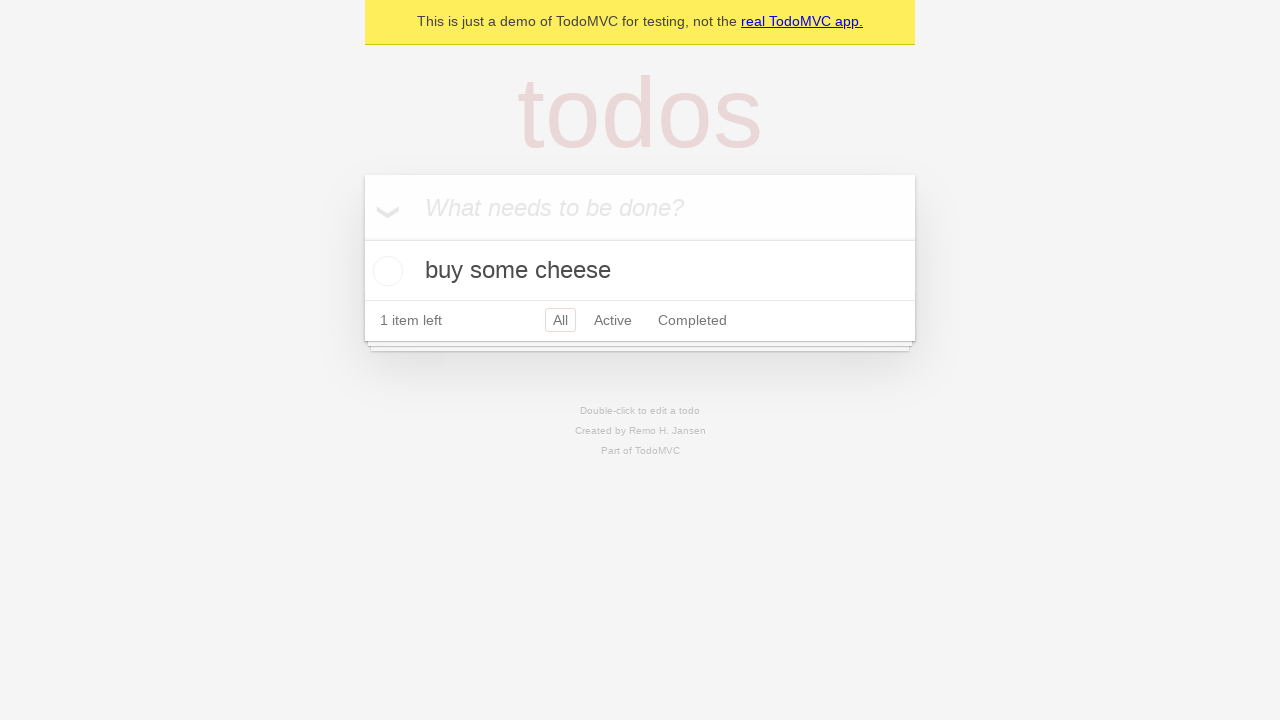

Filled todo input with 'feed the cat' on internal:attr=[placeholder="What needs to be done?"i]
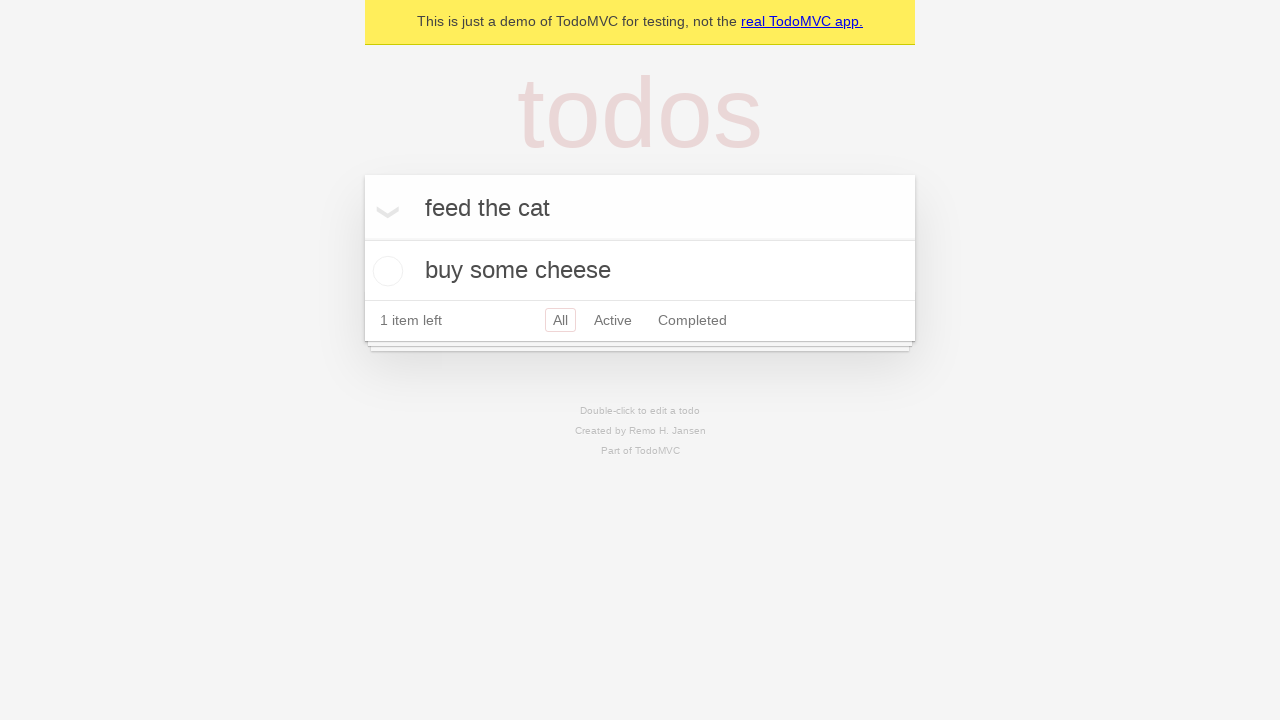

Pressed Enter to create second todo item on internal:attr=[placeholder="What needs to be done?"i]
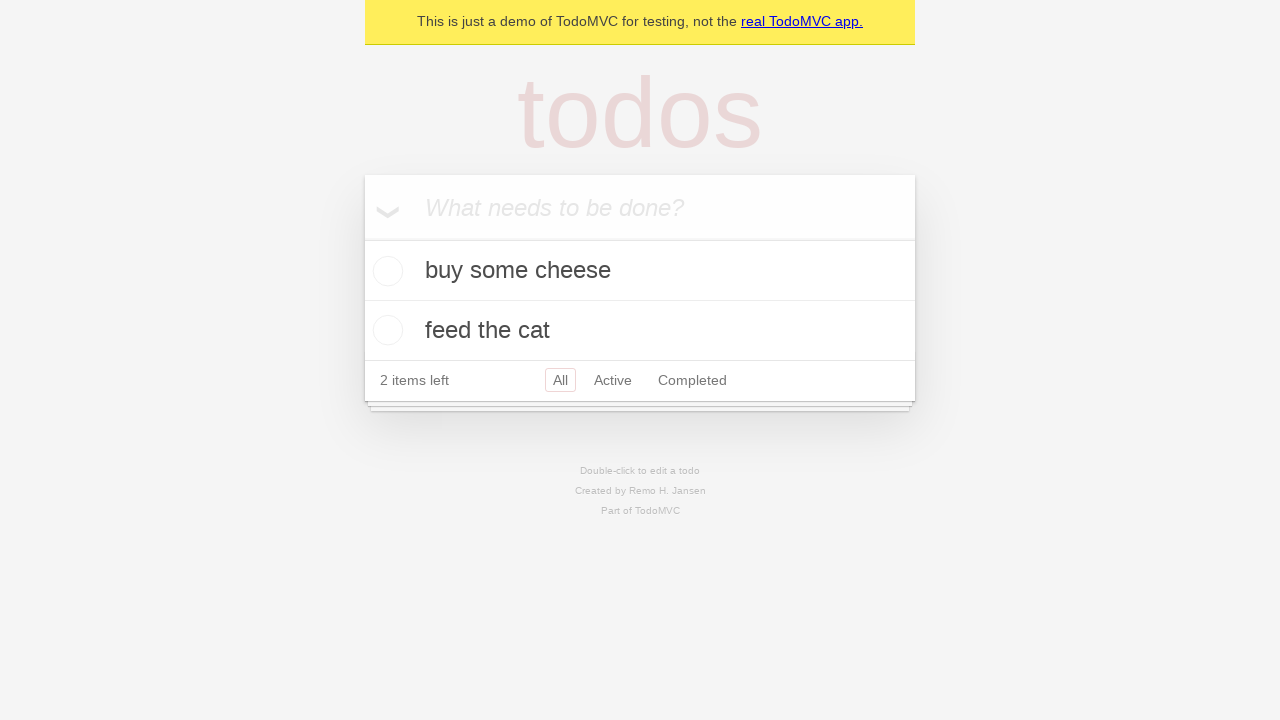

Filled todo input with 'book a doctors appointment' on internal:attr=[placeholder="What needs to be done?"i]
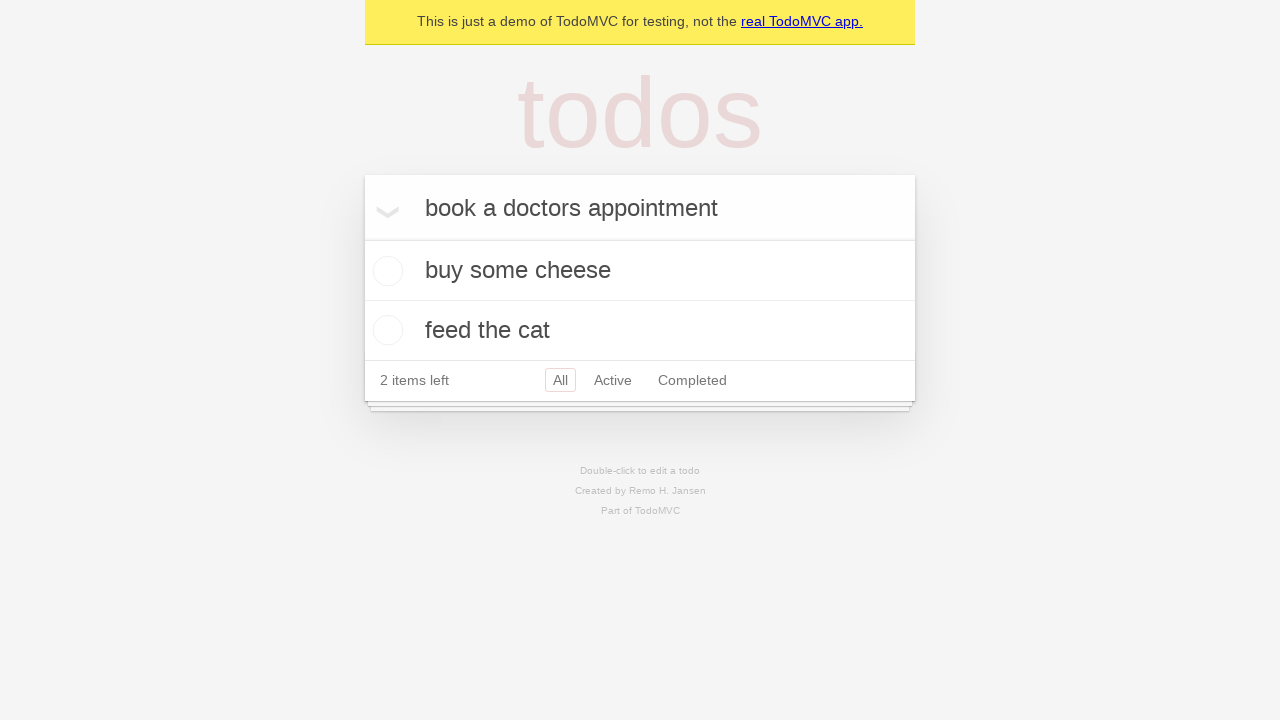

Pressed Enter to create third todo item on internal:attr=[placeholder="What needs to be done?"i]
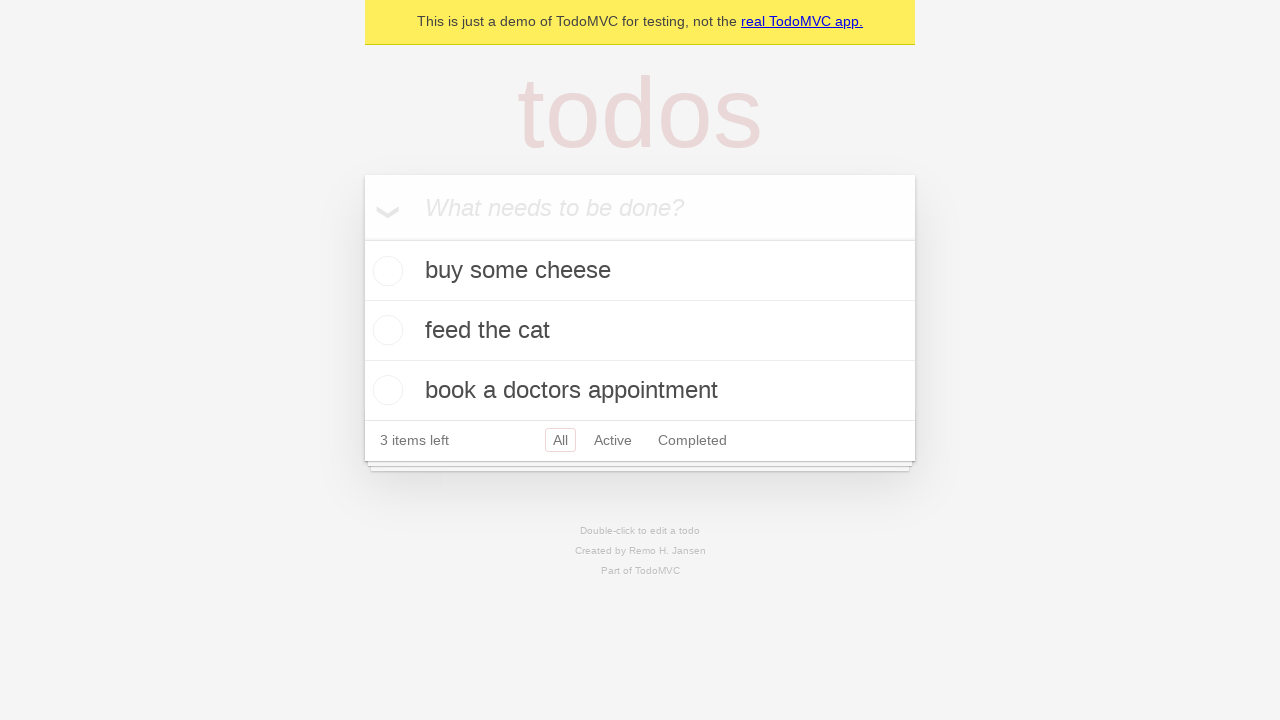

Waited for all three todo items to be created
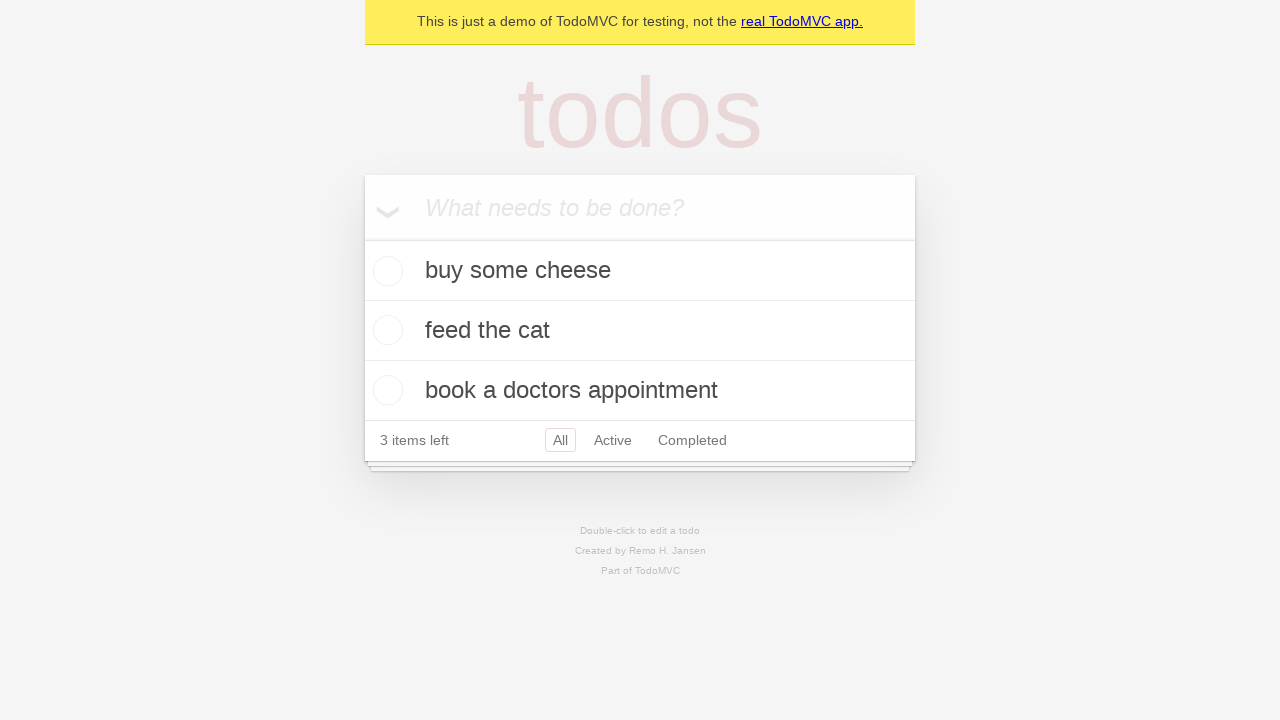

Clicked 'Mark all as complete' checkbox to complete all todos at (362, 238) on internal:label="Mark all as complete"i
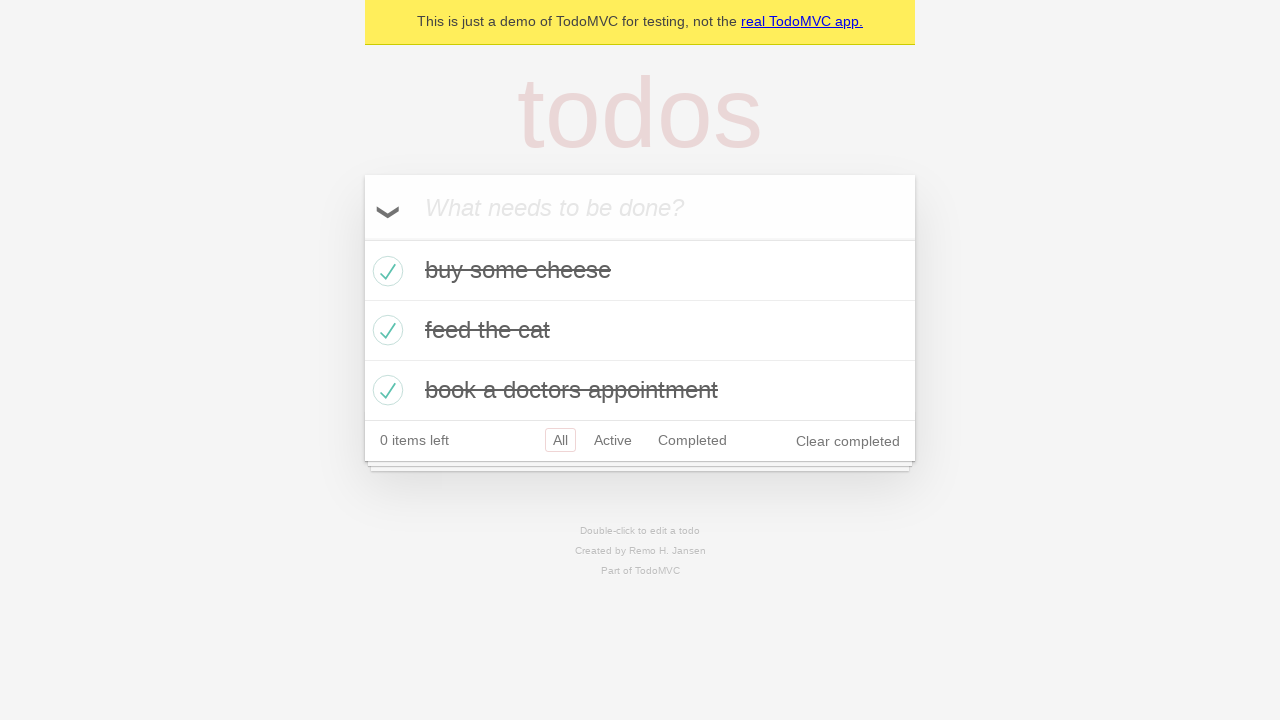

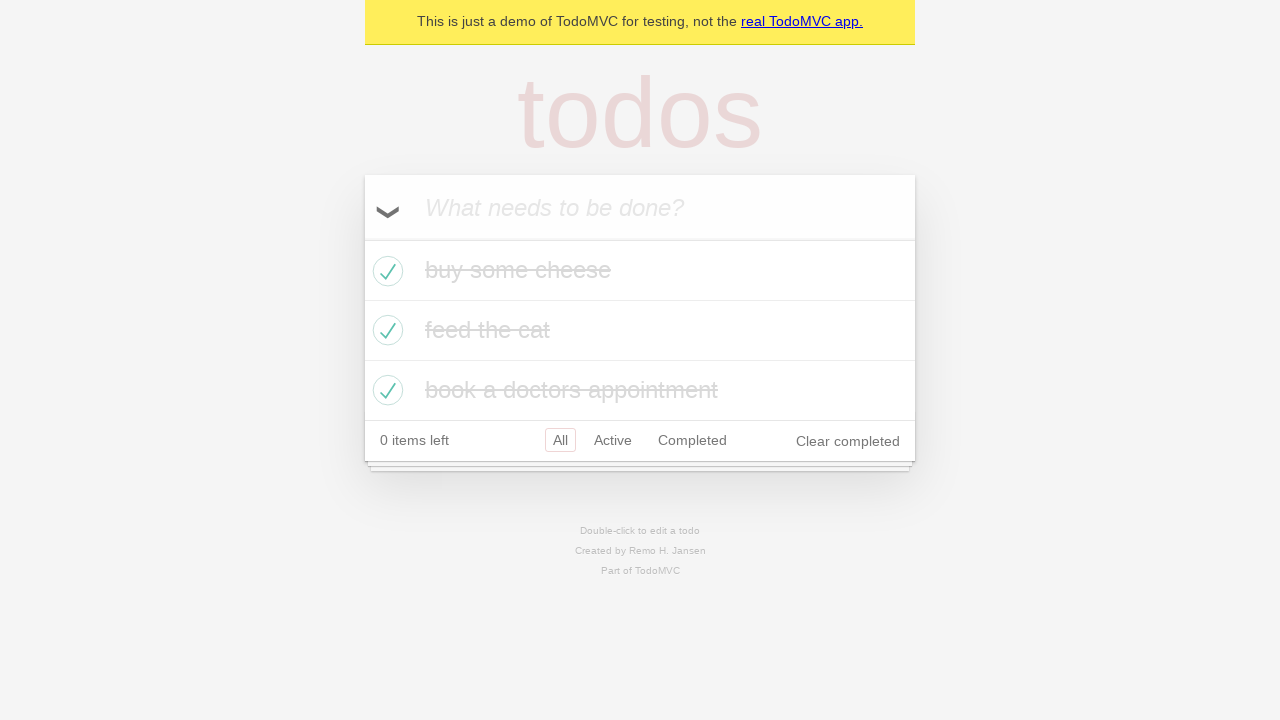